Tests the QRZ amateur radio callsign lookup by entering a callsign in the search box and clicking the search button

Starting URL: https://www.qrz.com/db/

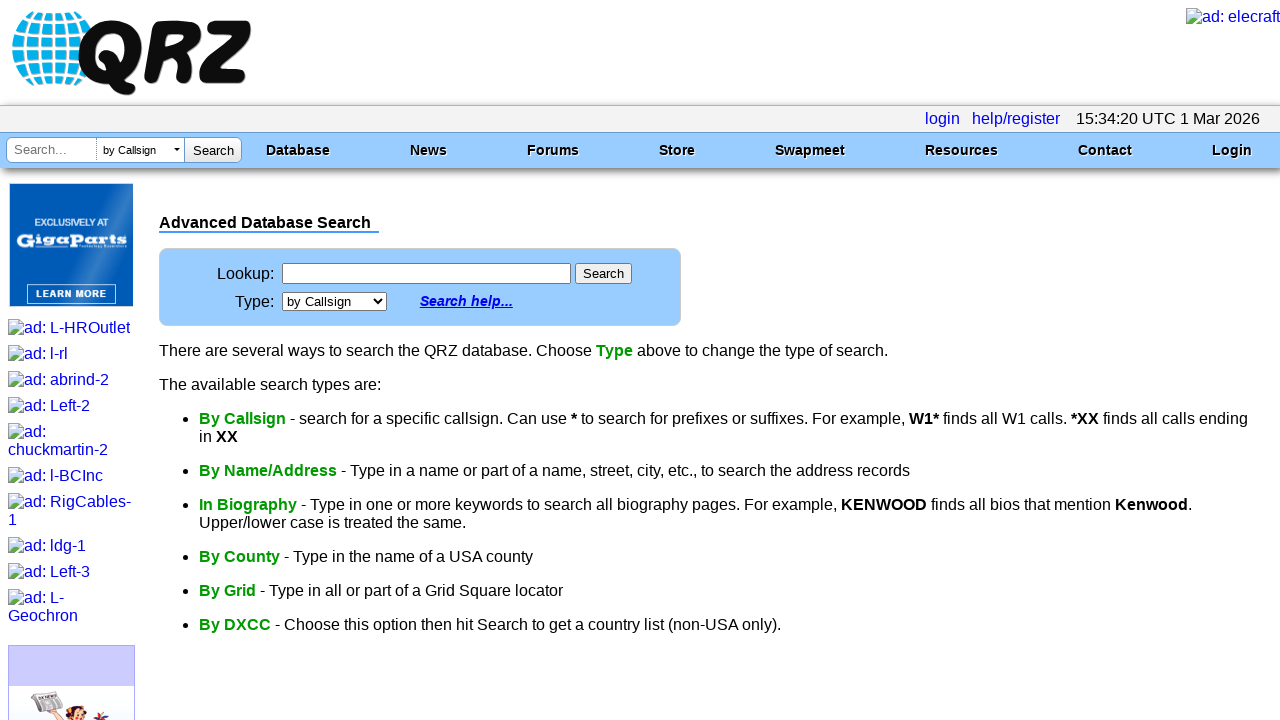

Filled callsign search box with 'W1AW' on #cs
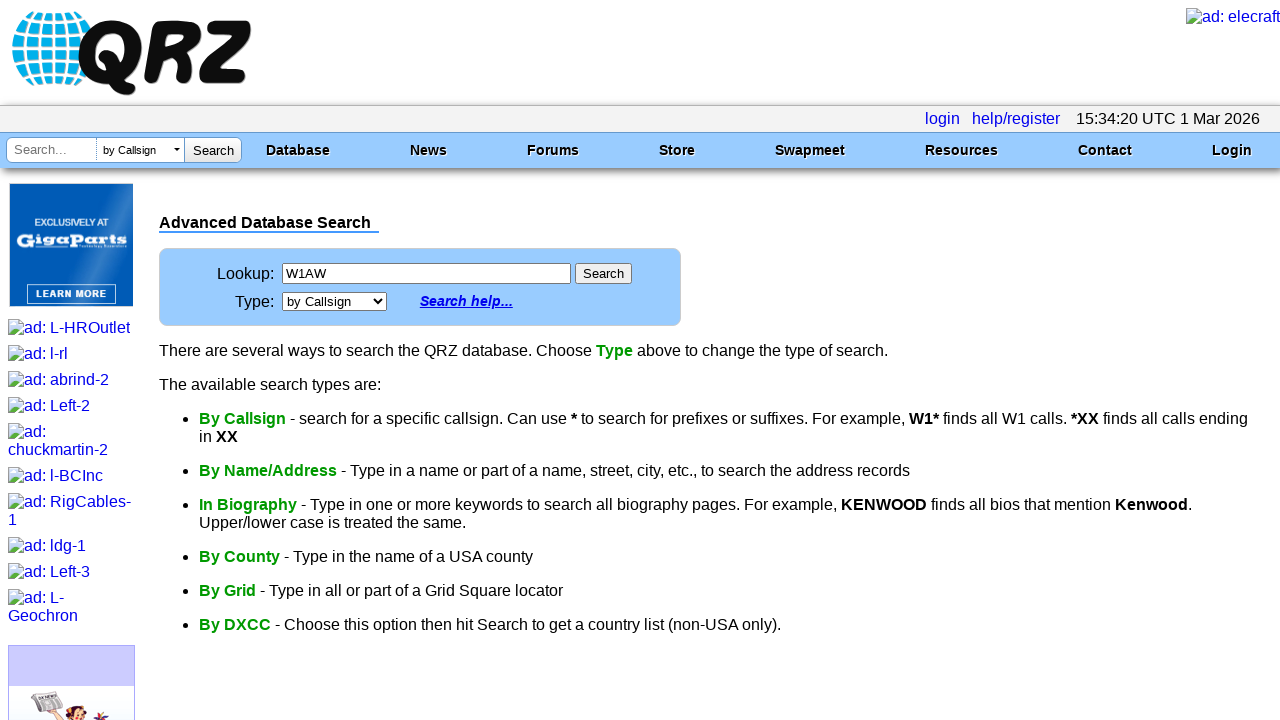

Clicked the search button to lookup callsign at (426, 274) on #qform table tbody tr:first-child td:nth-child(2) input
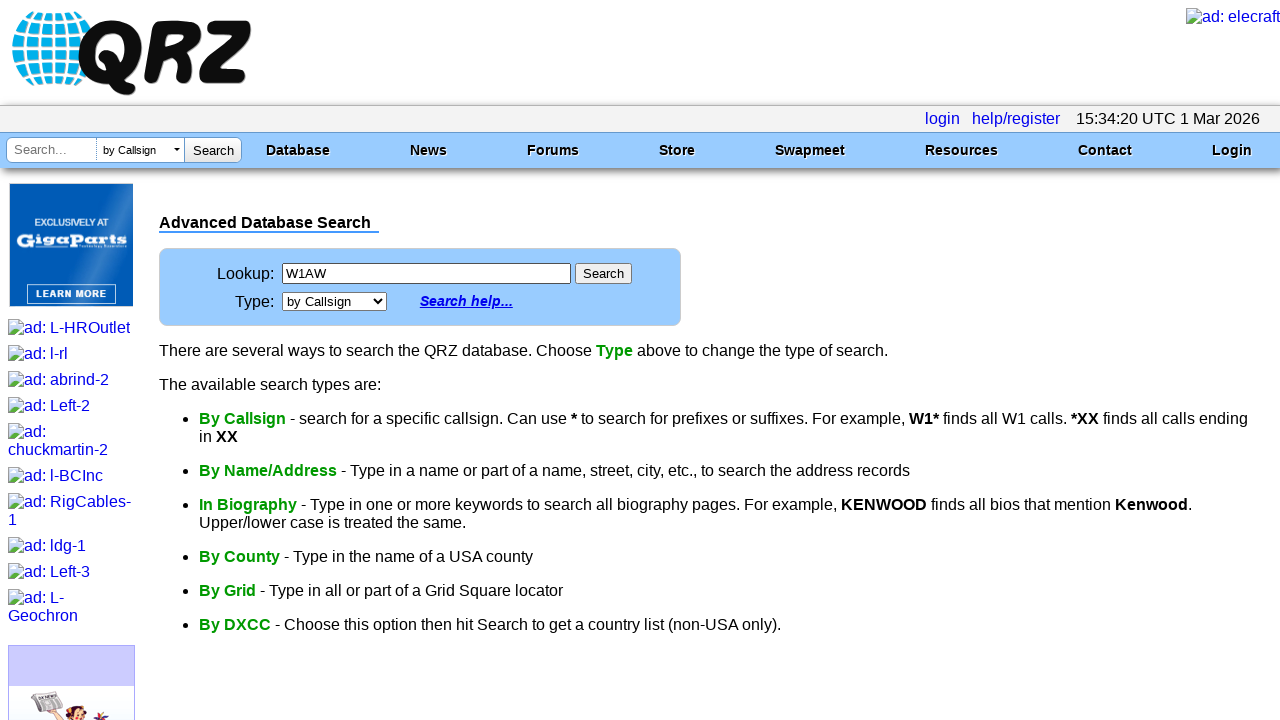

Waited for search results page to load
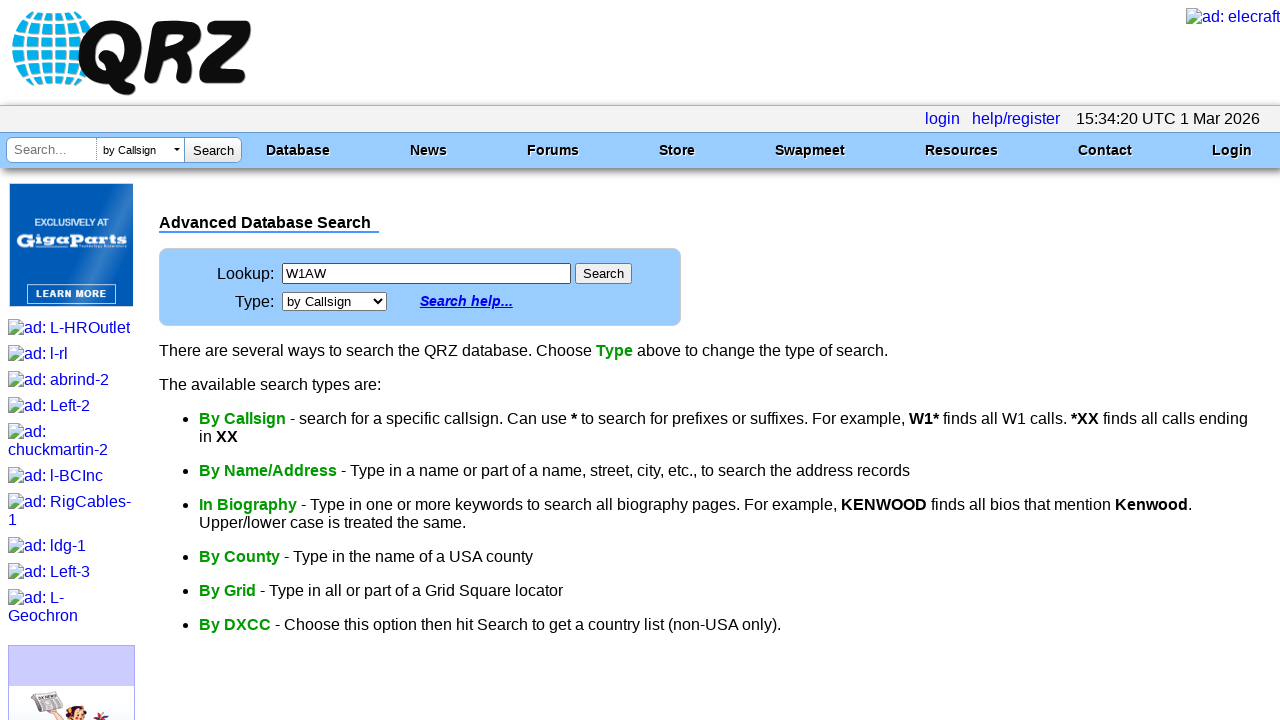

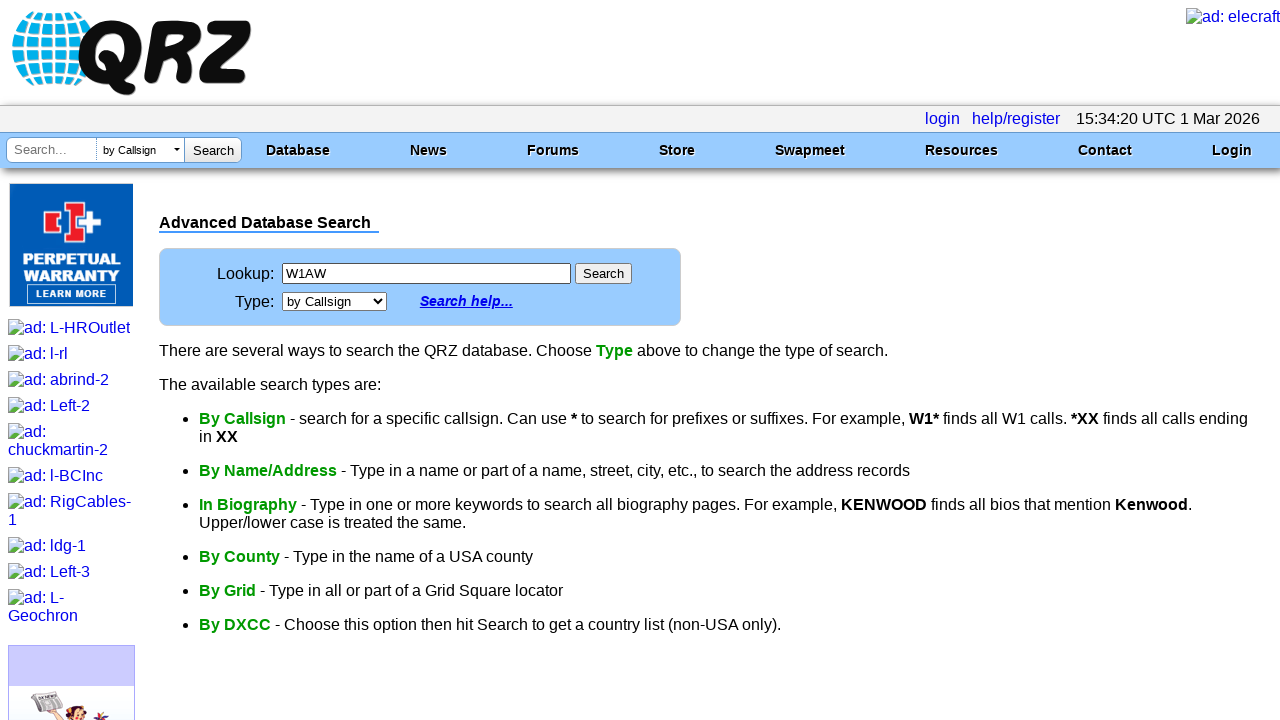